Tests handling a JavaScript alert by clicking a link that triggers an alert, accepting it, and capturing the alert text.

Starting URL: https://www.selenium.dev/documentation/webdriver/js_alerts_prompts_and_confirmations/

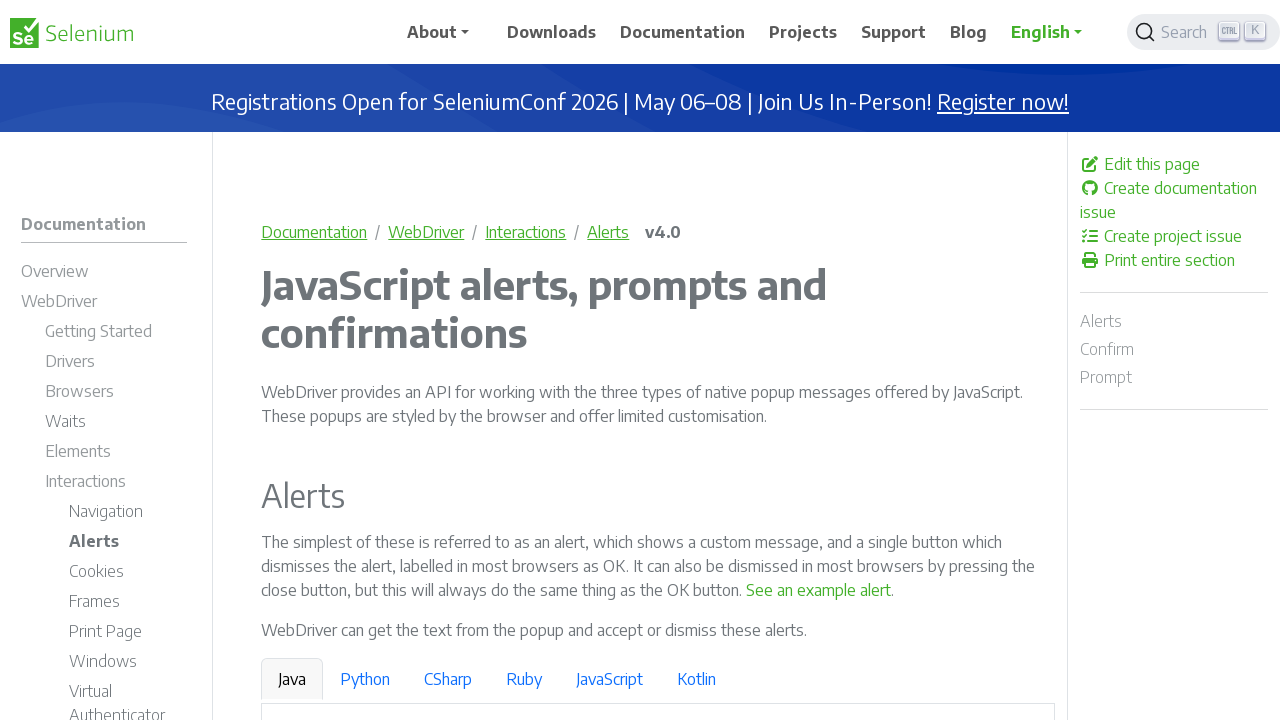

Set up dialog handler to automatically accept alerts
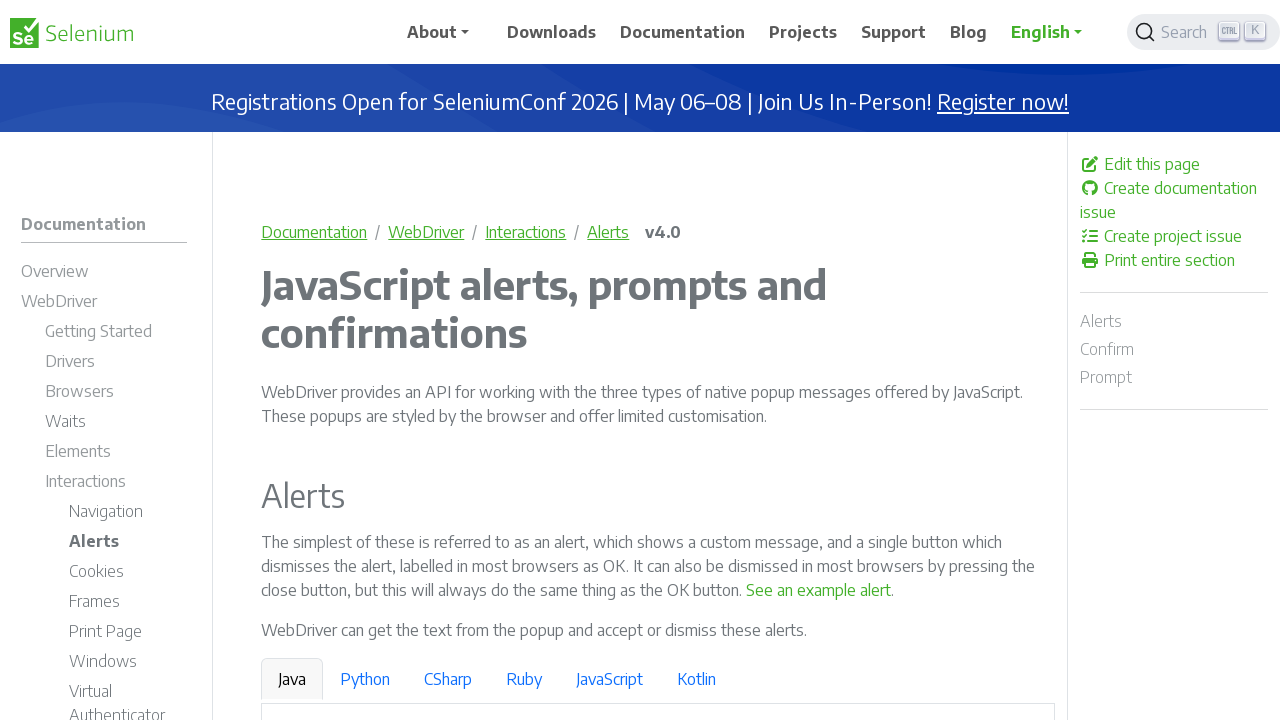

Clicked link to trigger JavaScript alert at (819, 590) on text=See an example alert
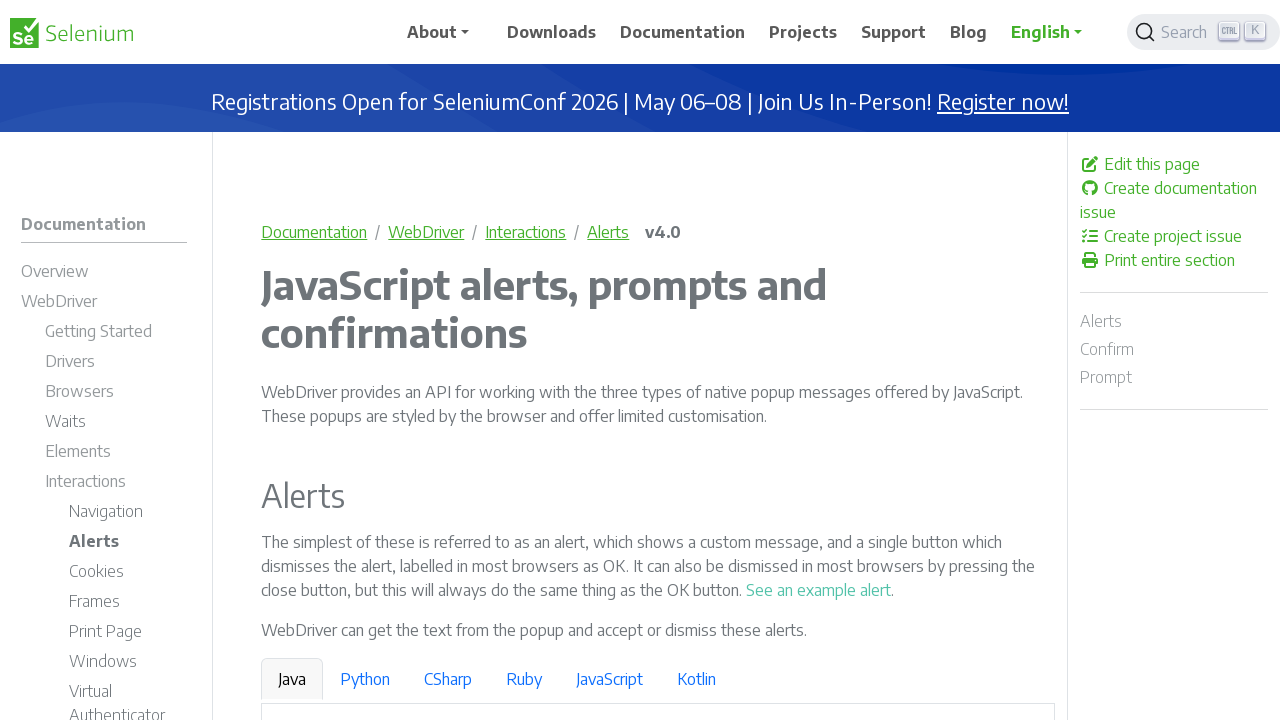

Waited for alert dialog to be processed and accepted
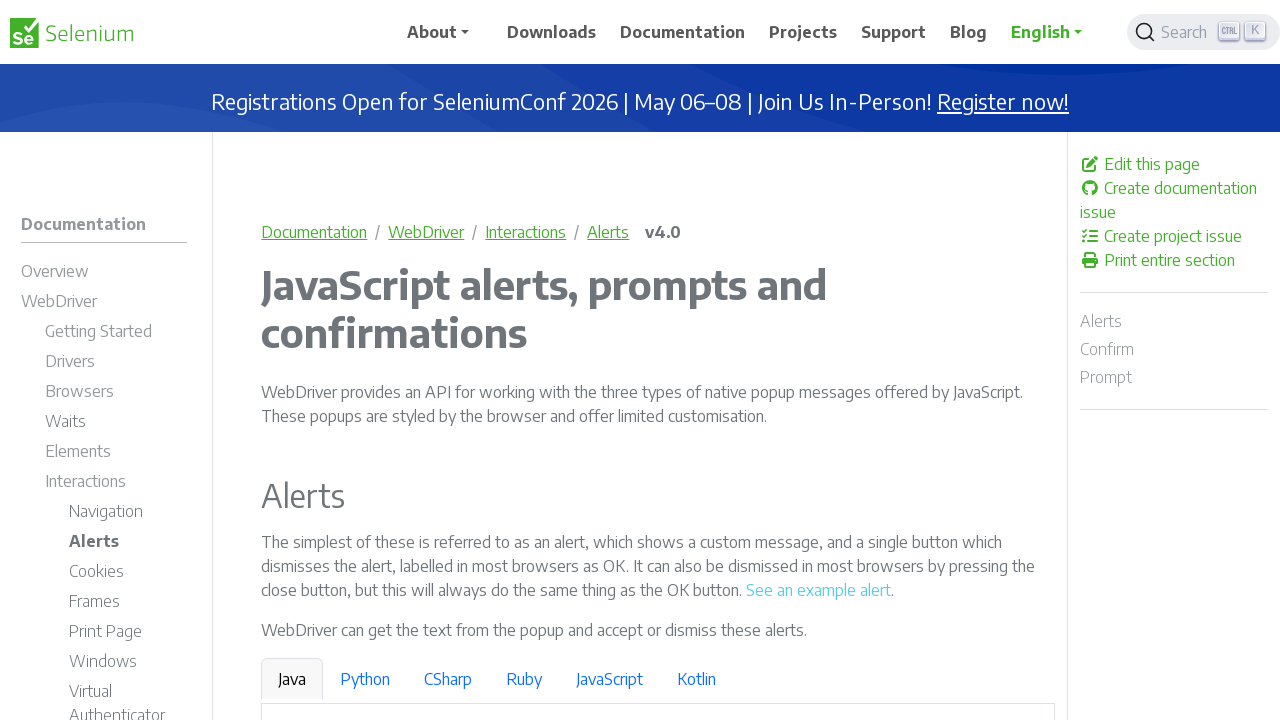

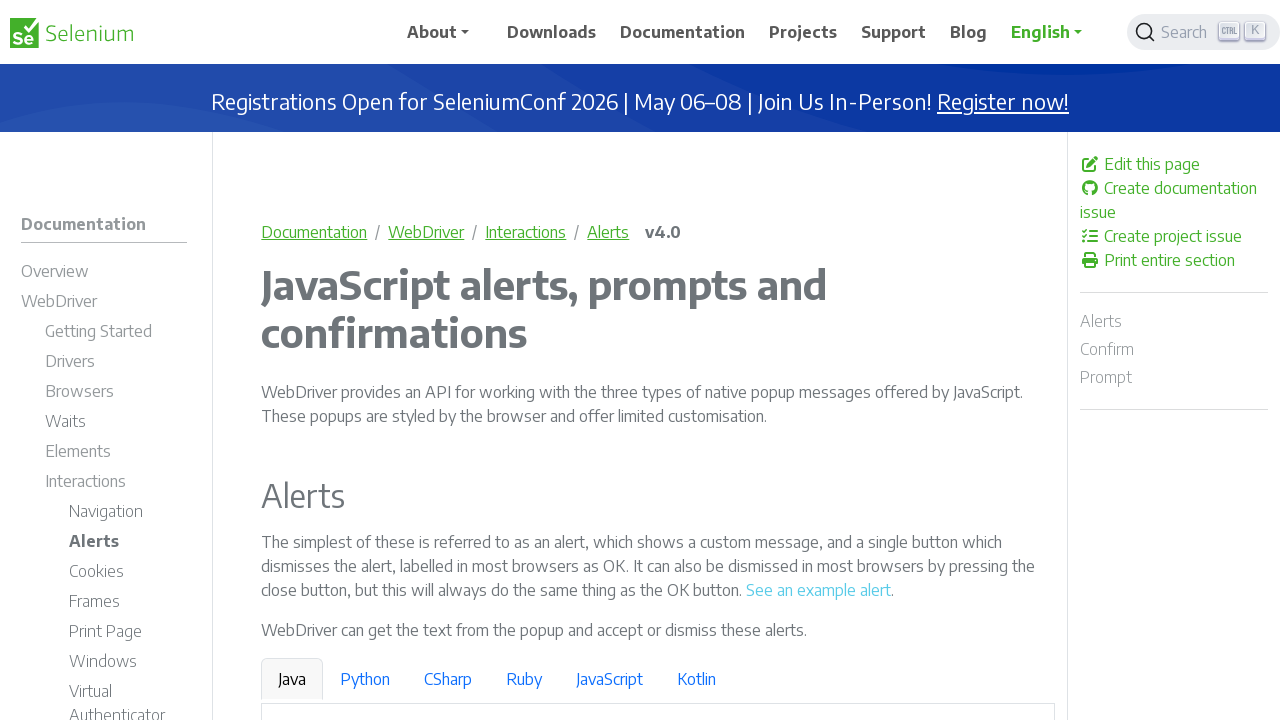